Tests that clicking the timer alert button triggers an alert after 5 seconds, then accepts the alert

Starting URL: https://demoqa.com/alerts

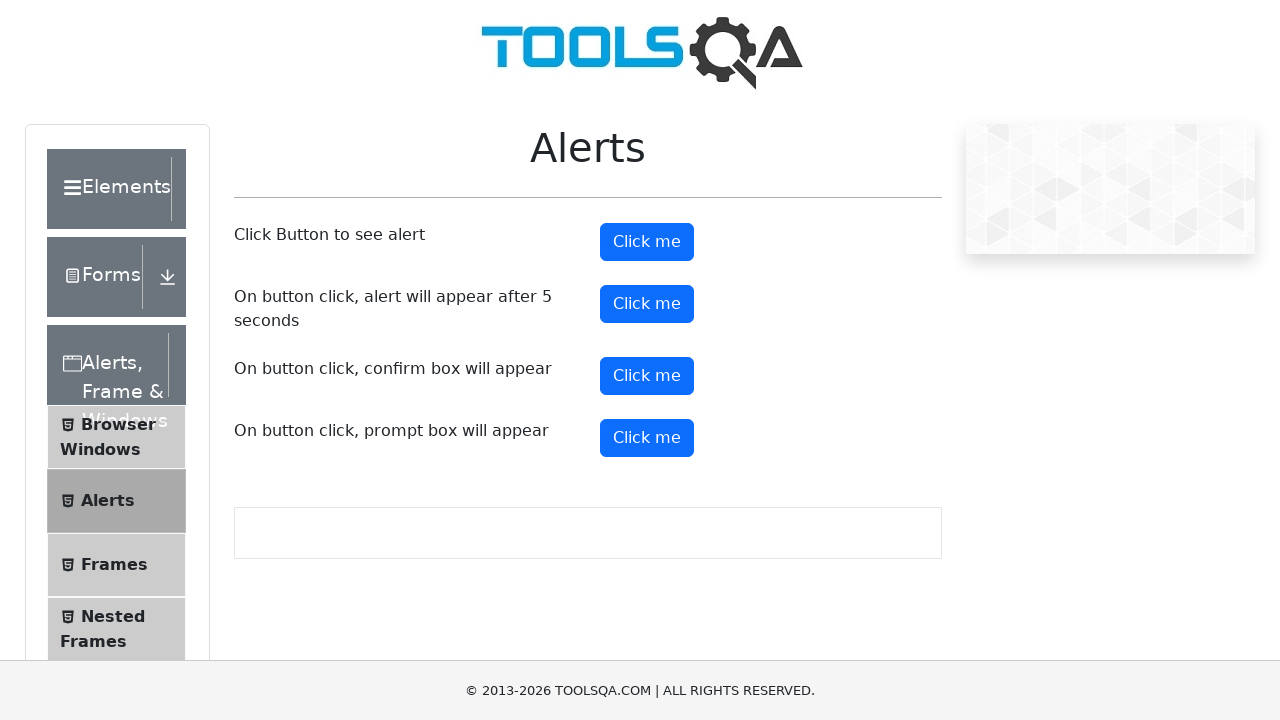

Timer alert button became visible
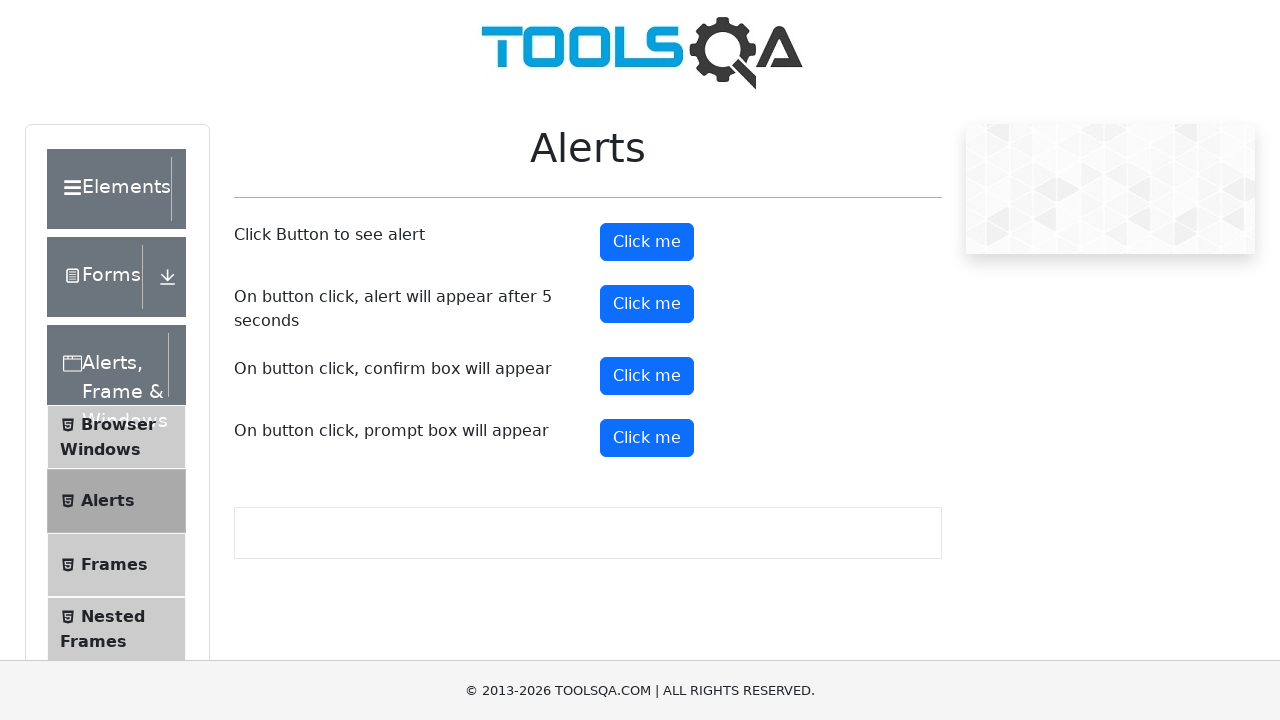

Clicked the timer alert button at (647, 304) on #timerAlertButton
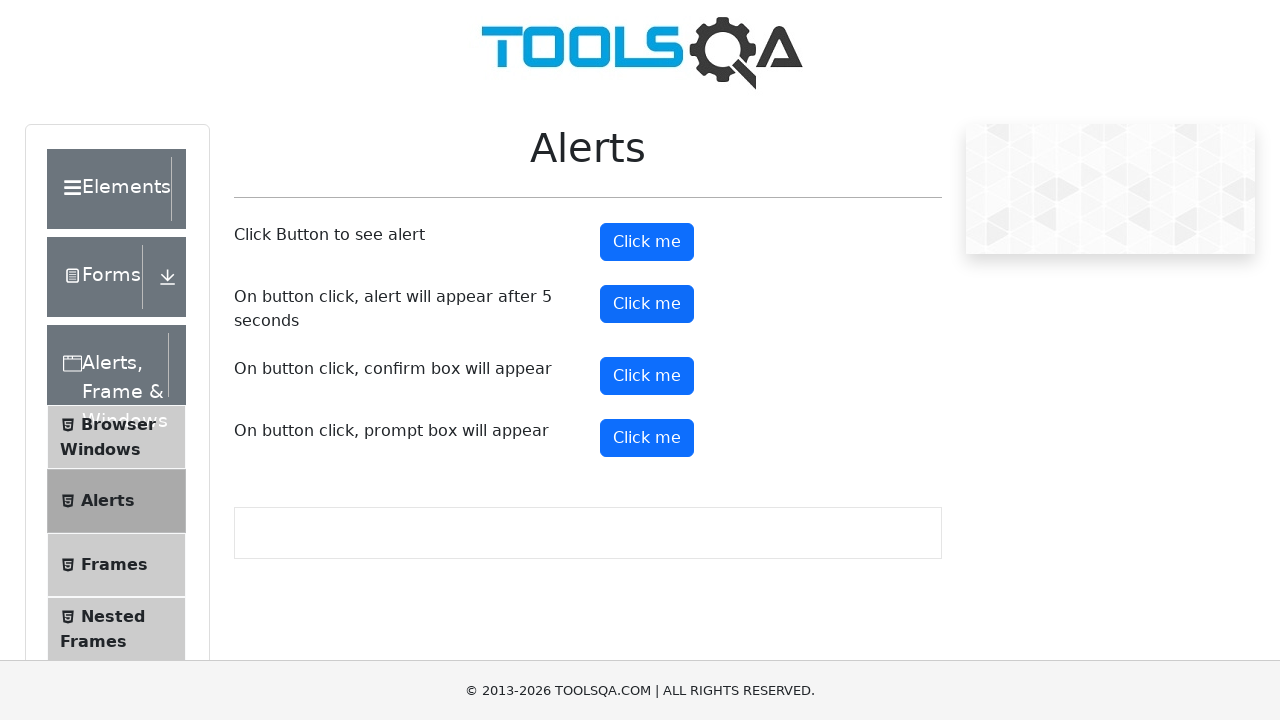

Set up dialog handler to automatically accept alerts
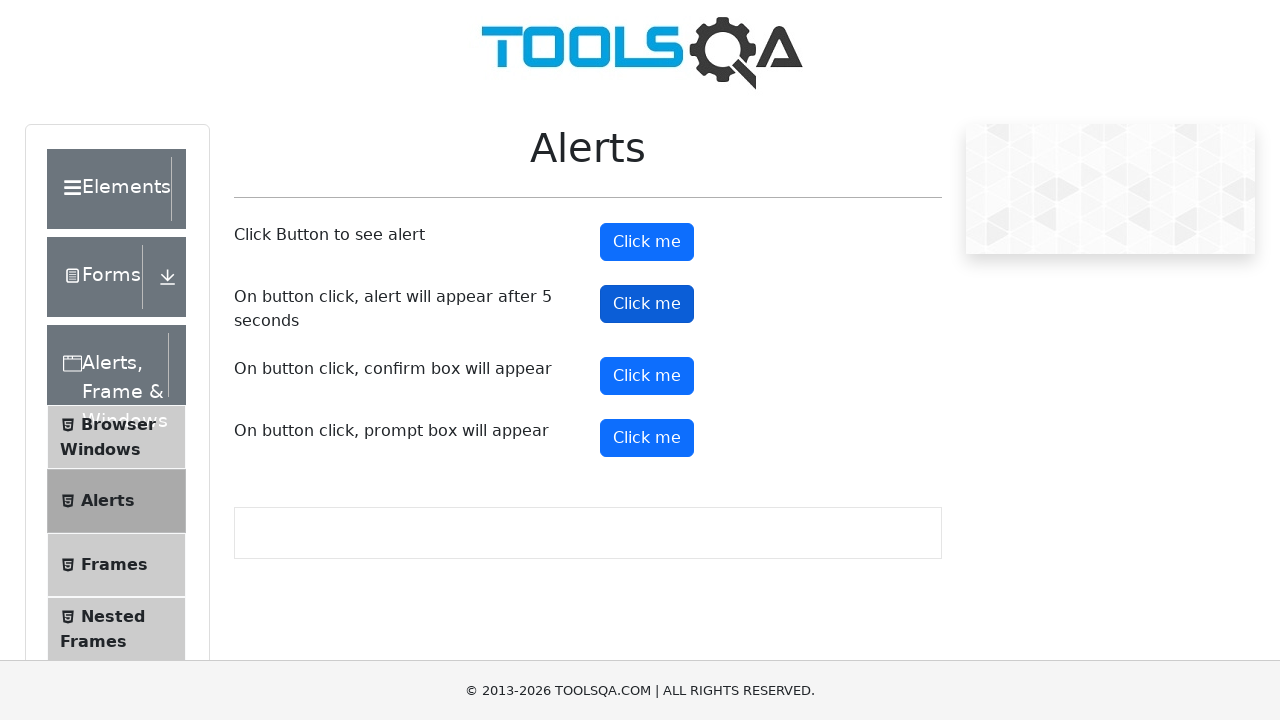

Waited 6 seconds for the alert to appear and be automatically accepted
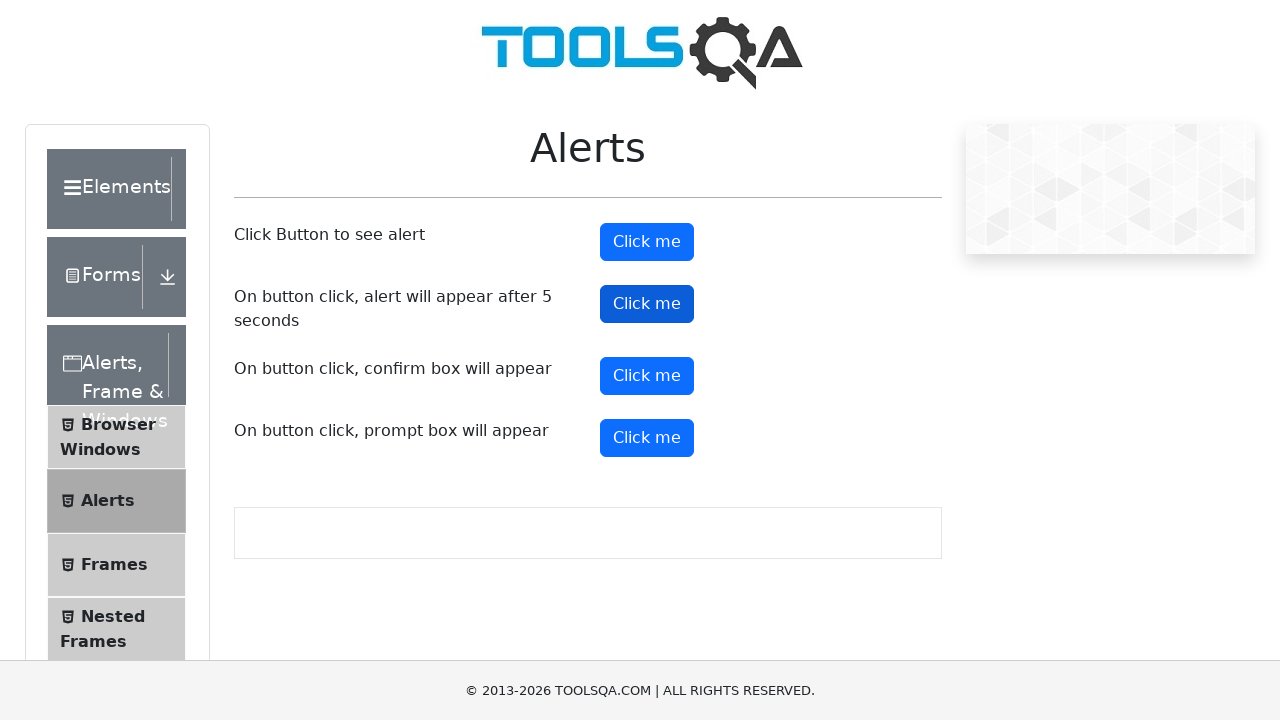

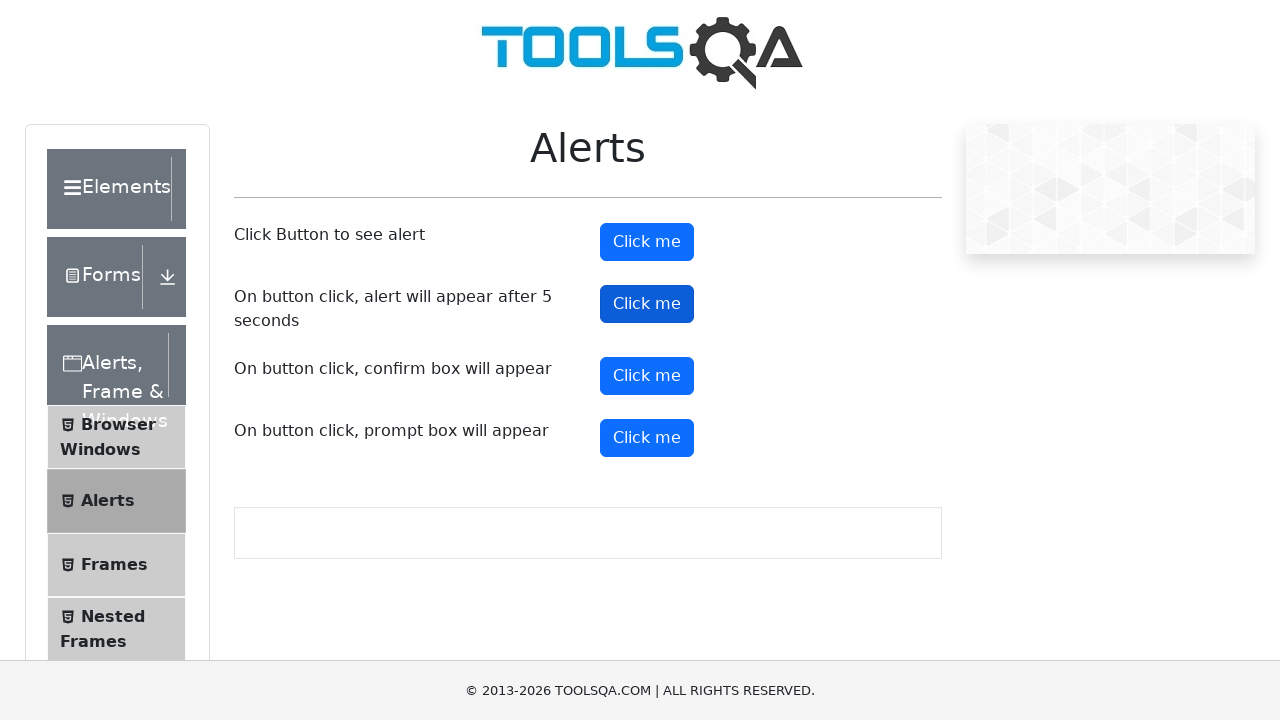